Tests explicit wait functionality by clicking a button that starts a timer, then waiting for a "WebDriver" text element to become visible on the page.

Starting URL: http://seleniumpractise.blogspot.in/2016/08/how-to-use-explicit-wait-in-selenium.html

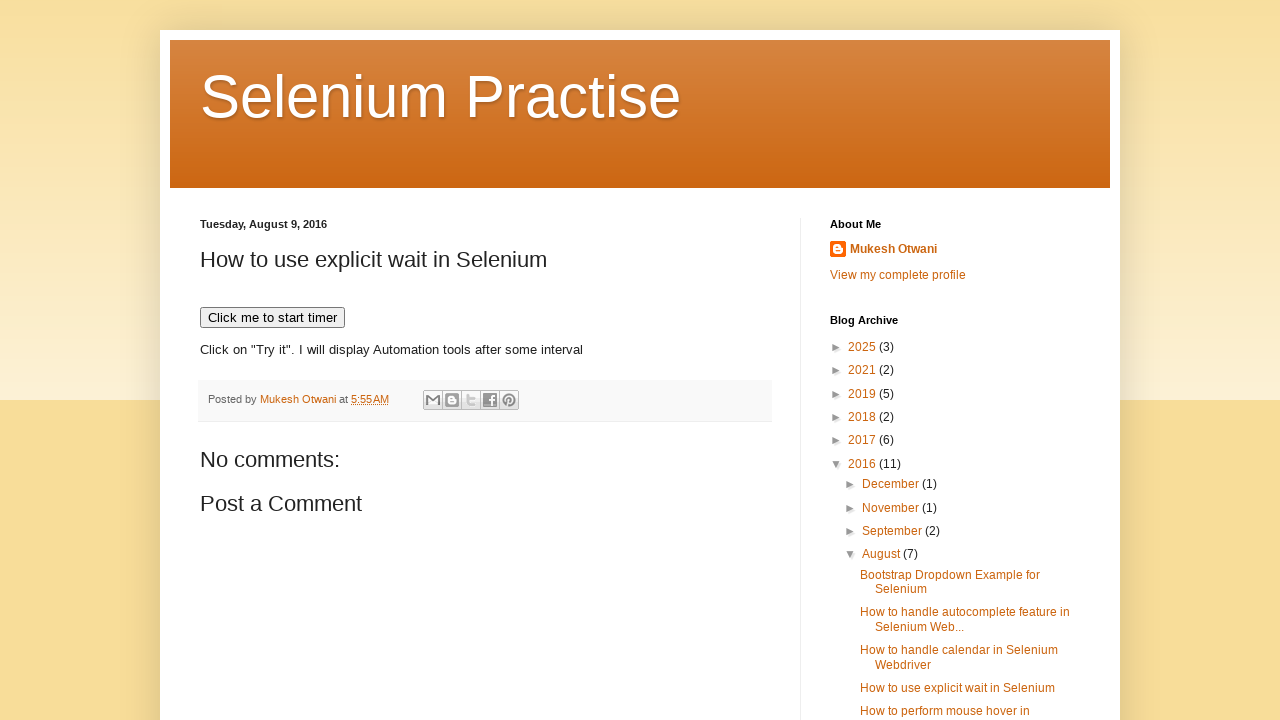

Navigated to explicit wait test page
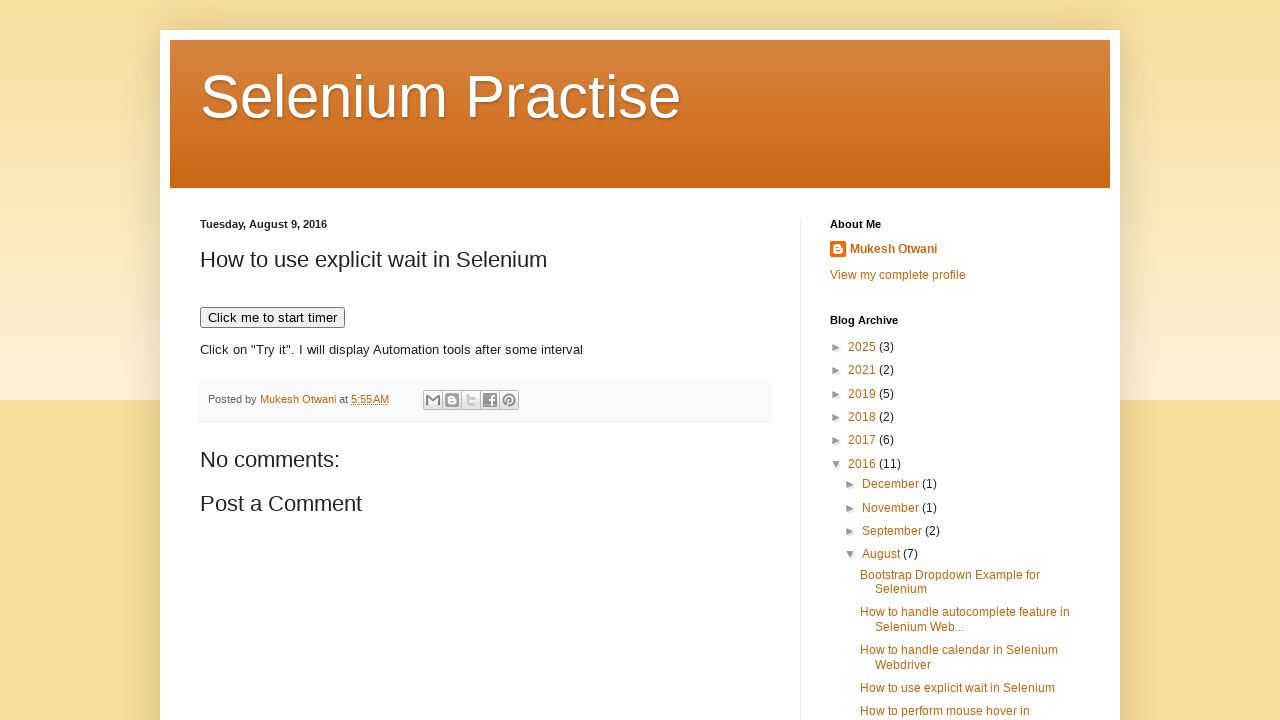

Clicked button to start timer at (272, 318) on xpath=//button[text()='Click me to start timer']
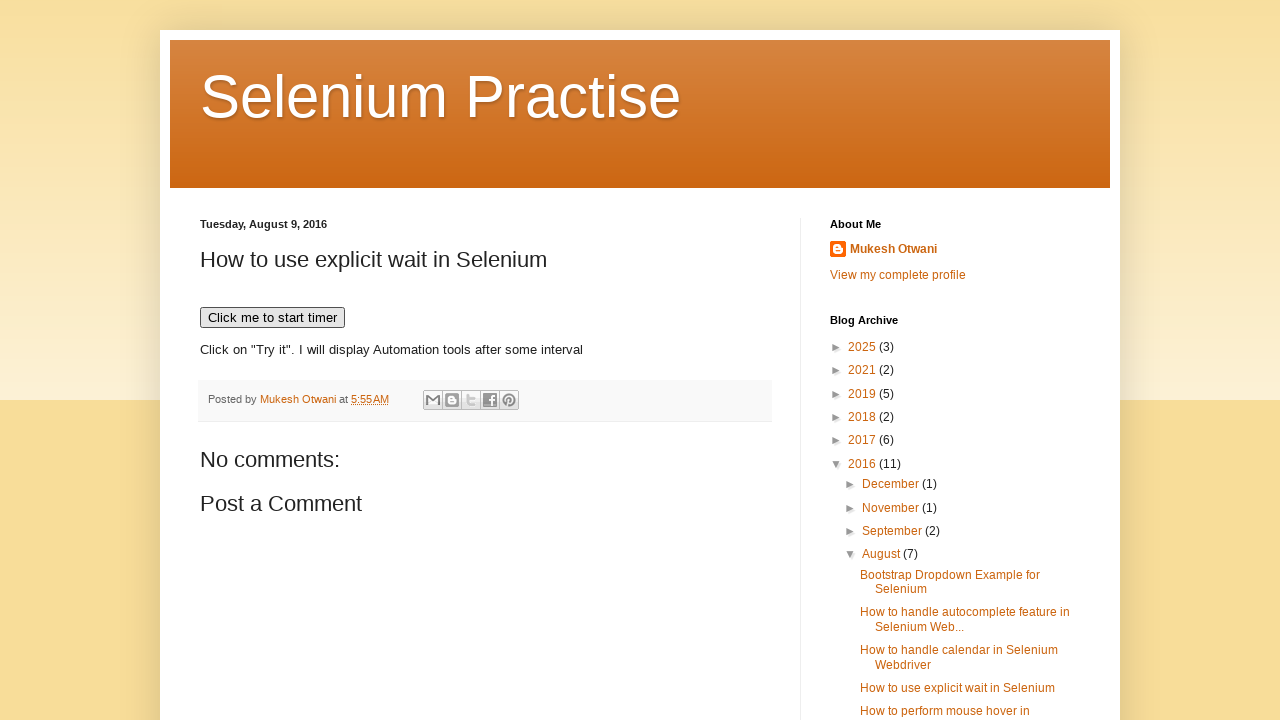

WebDriver text element became visible after timer elapsed
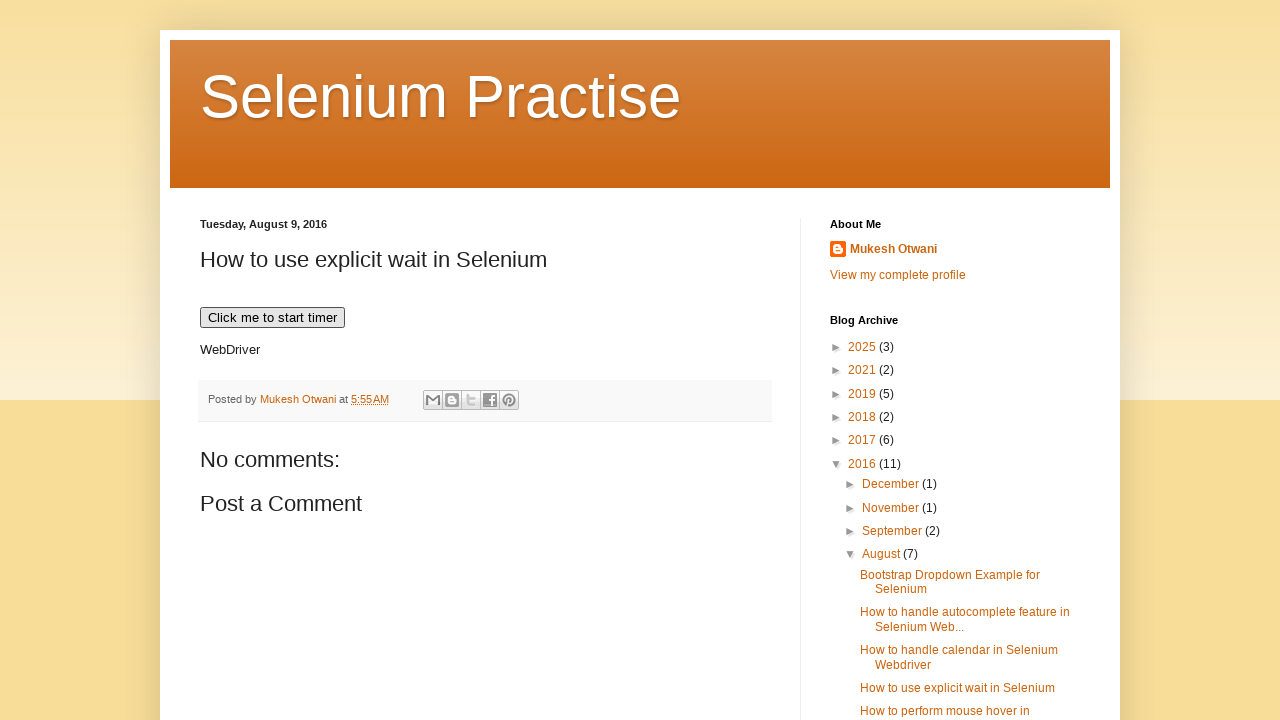

Verified WebDriver element is visible
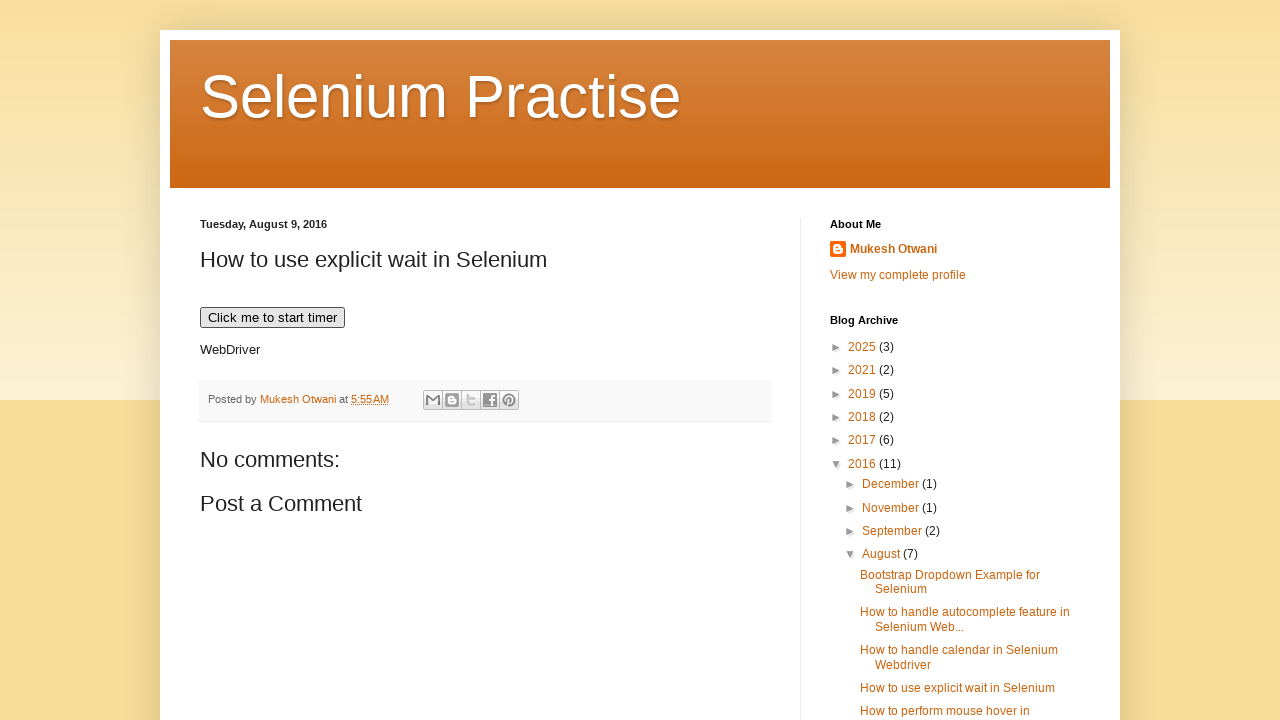

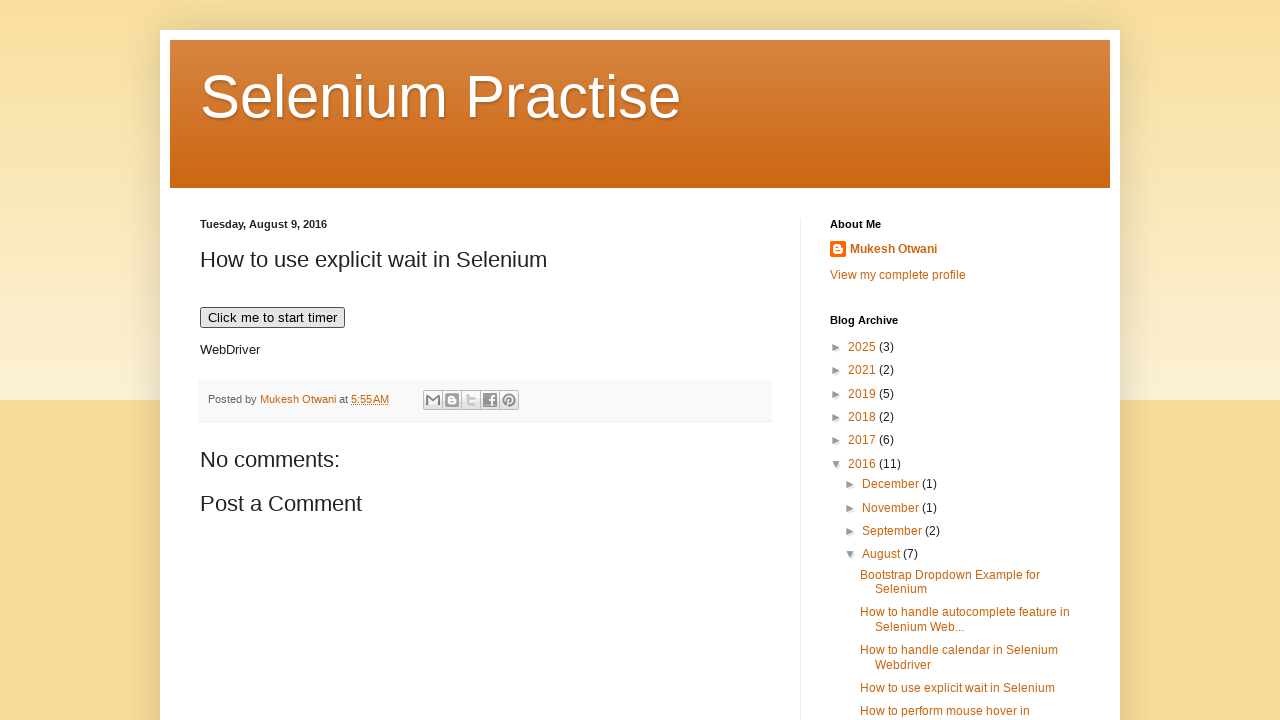